Tests text comparison tool by copying text from the source editor and pasting it into the destination editor using keyboard shortcuts

Starting URL: https://extendsclass.com/text-compare.html

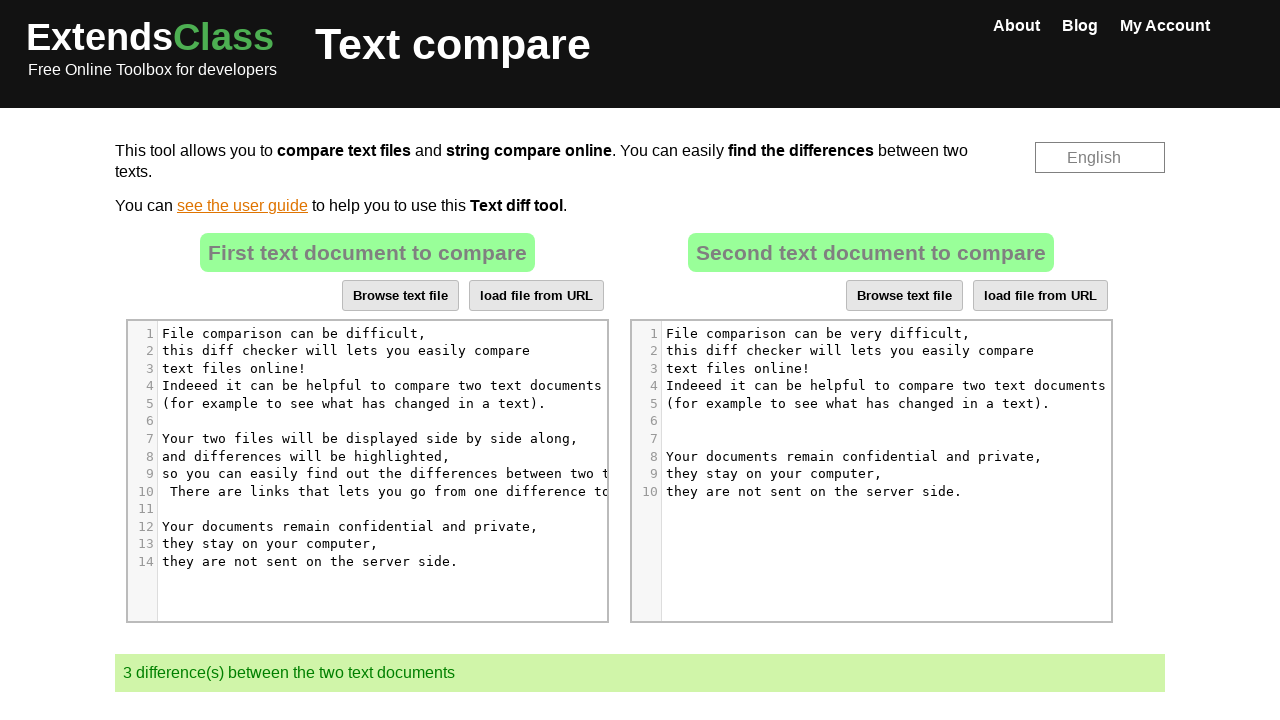

Waited for source text area to be available
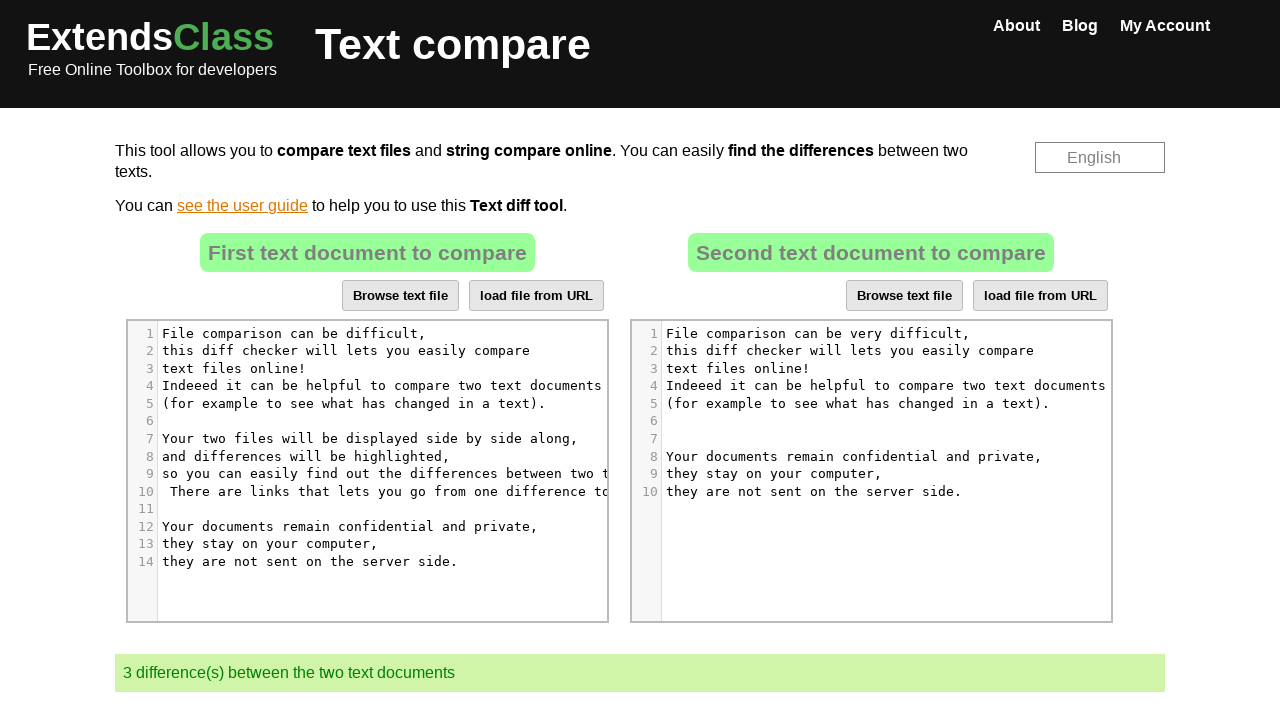

Clicked on source text area at (391, 404) on //*[@id="dropZone"]/div[2]/div/div[6]/div[1]/div/div/div/div[5]/div[5]/pre
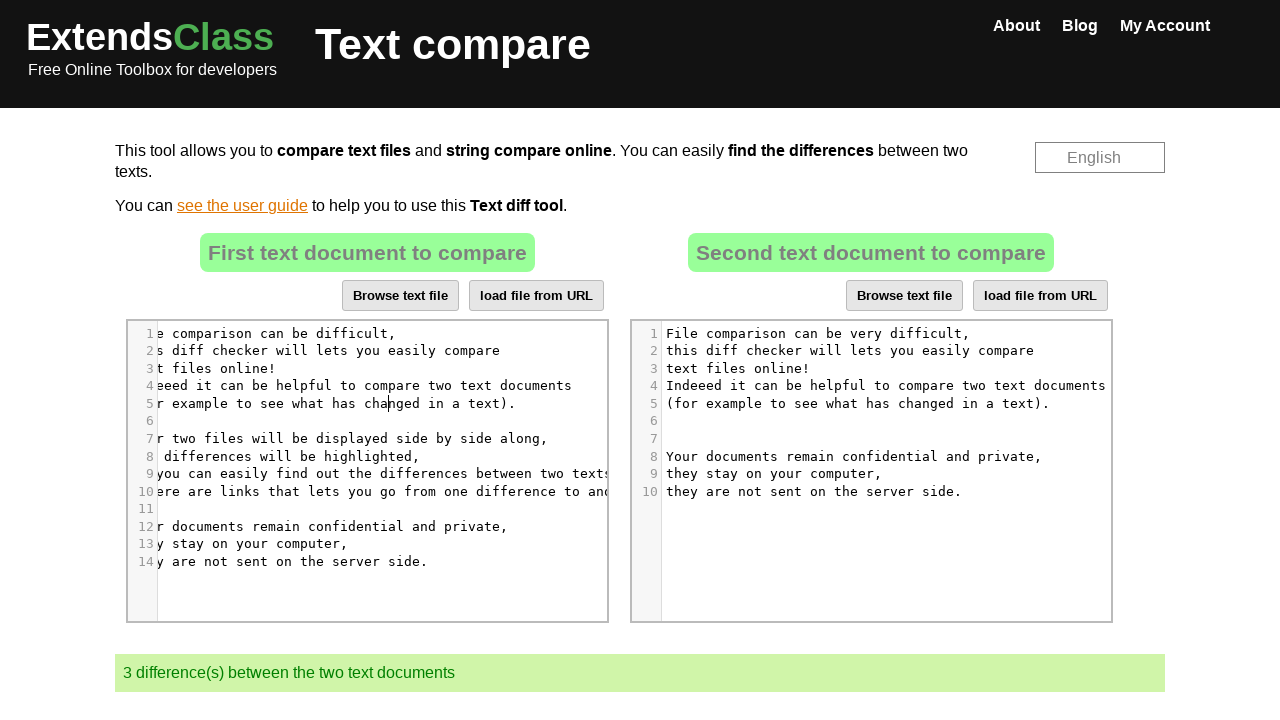

Selected all text in source editor using Ctrl+A
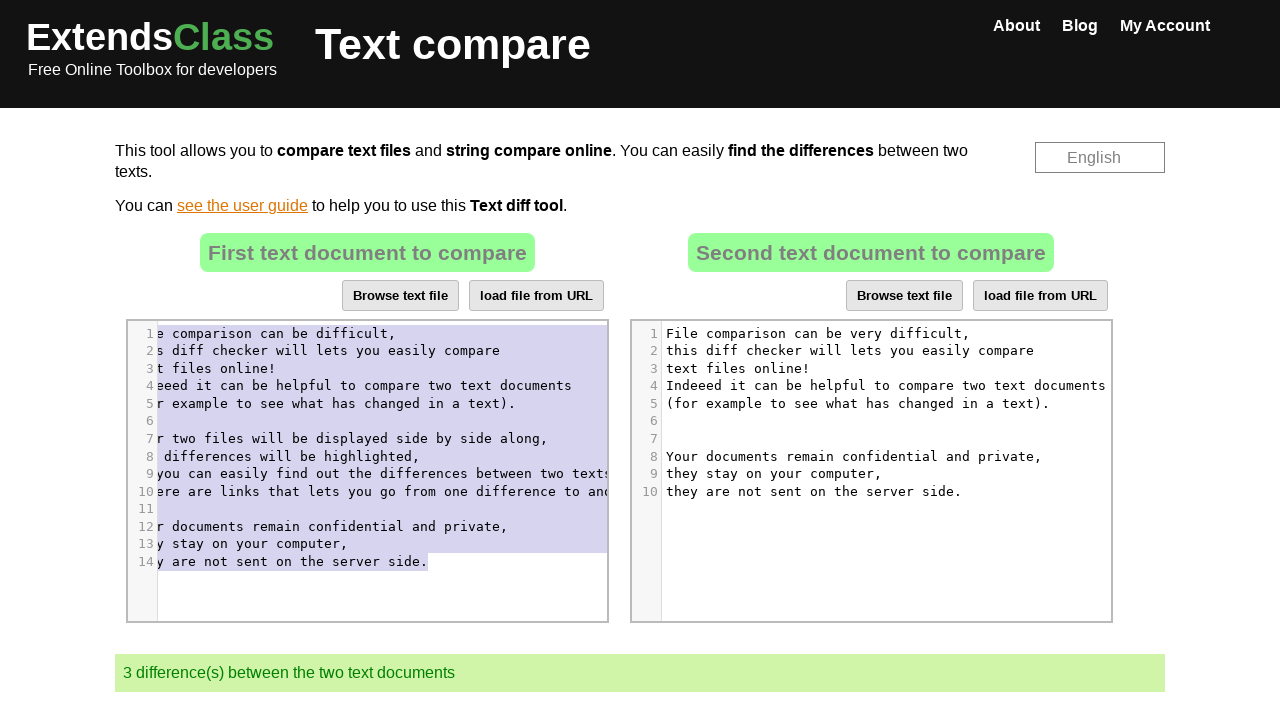

Copied selected text from source editor using Ctrl+C
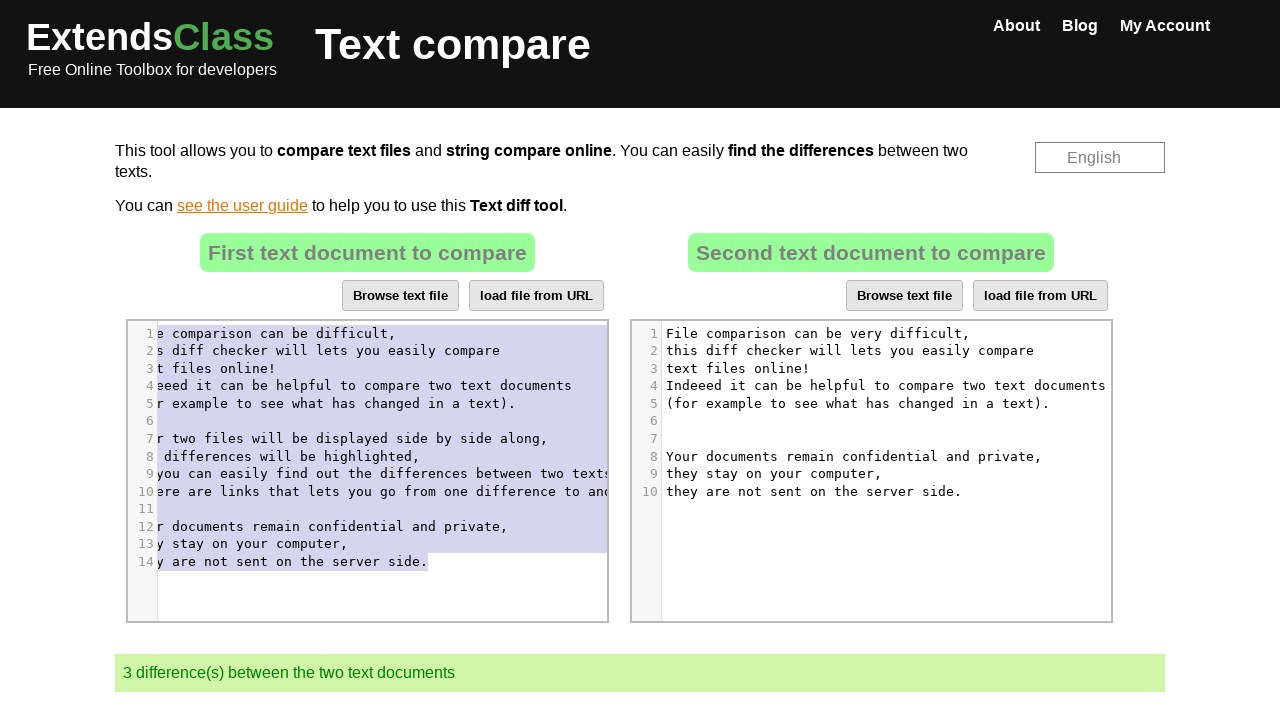

Clicked on destination text area at (886, 386) on //*[@id="dropZone2"]/div[2]/div/div[6]/div[1]/div/div/div/div[5]/div[4]/pre/span
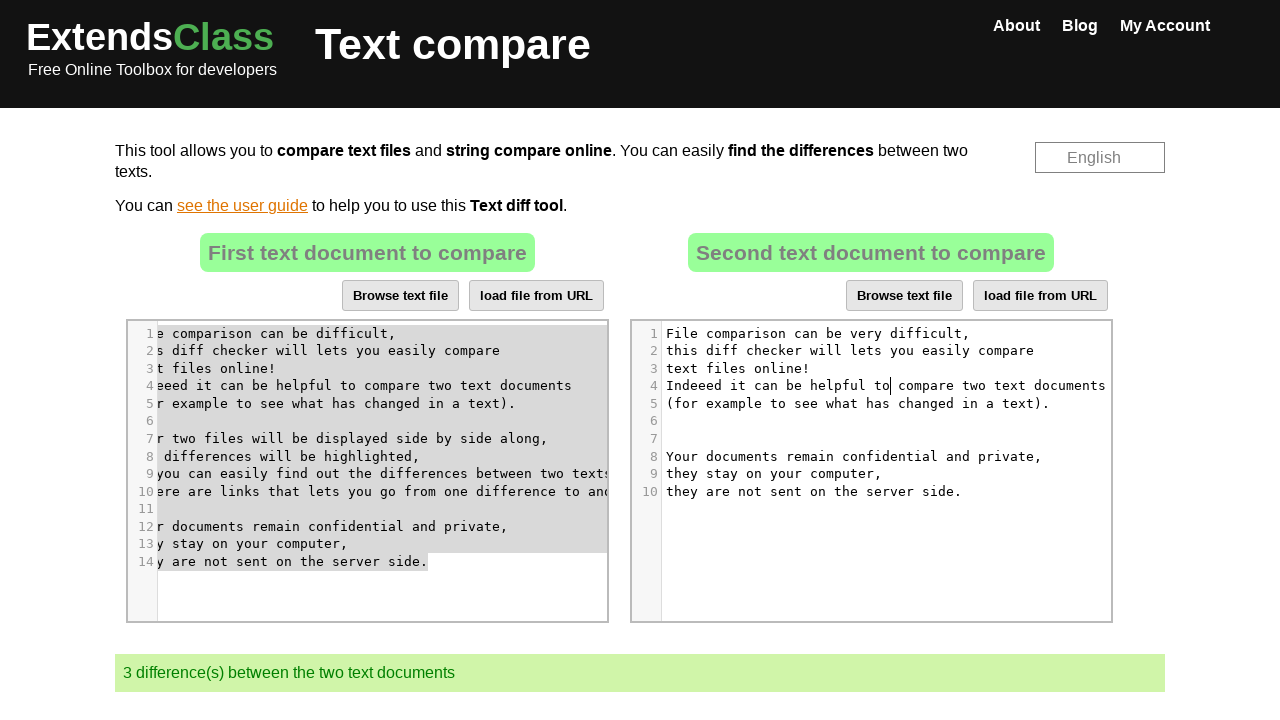

Selected all text in destination editor using Ctrl+A
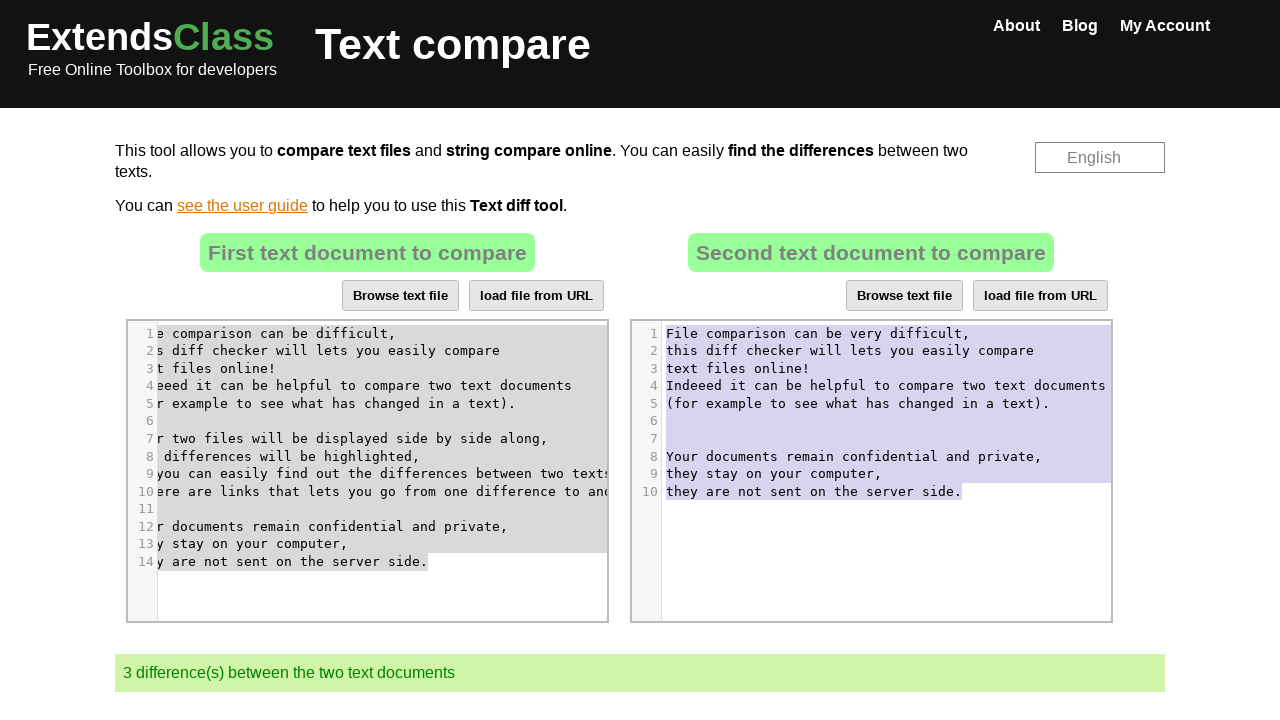

Pasted copied text into destination editor using Ctrl+V
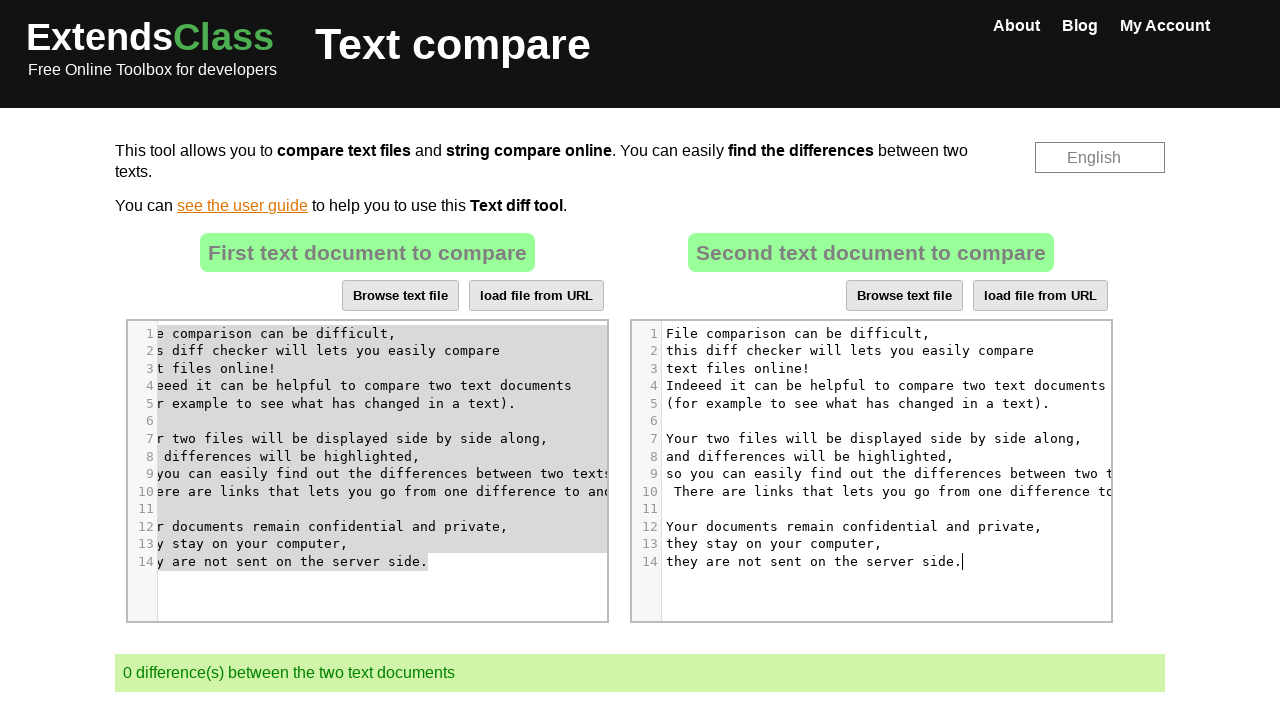

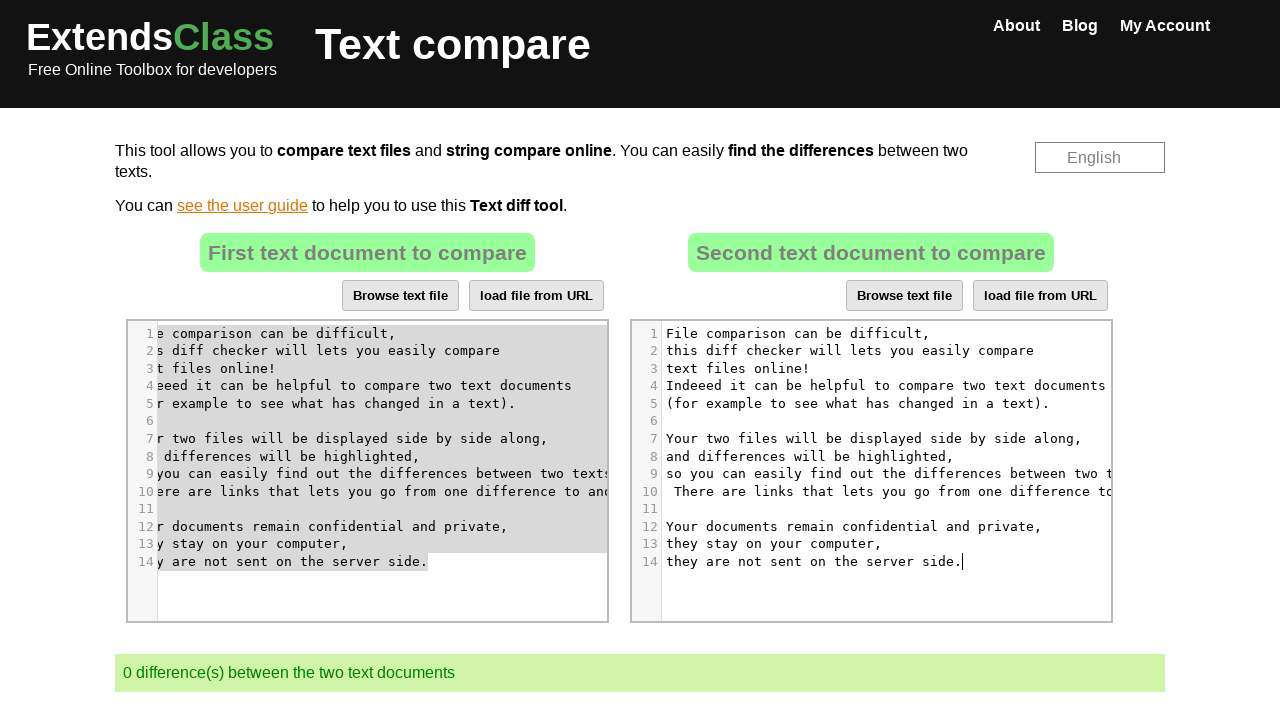